Tests navigation to Browse Languages page and verifies Language and Author column headers are displayed

Starting URL: http://www.99-bottles-of-beer.net/

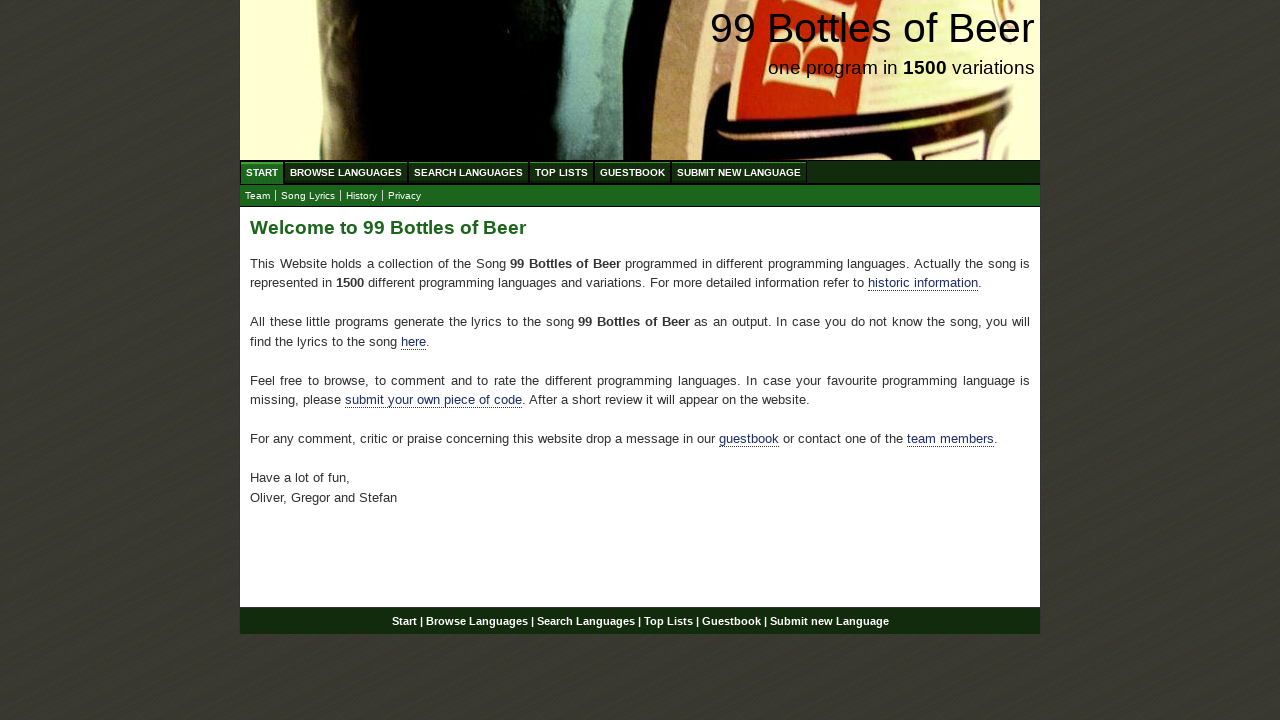

Clicked on Browse Languages link at (346, 172) on #menu li a[href='/abc.html']
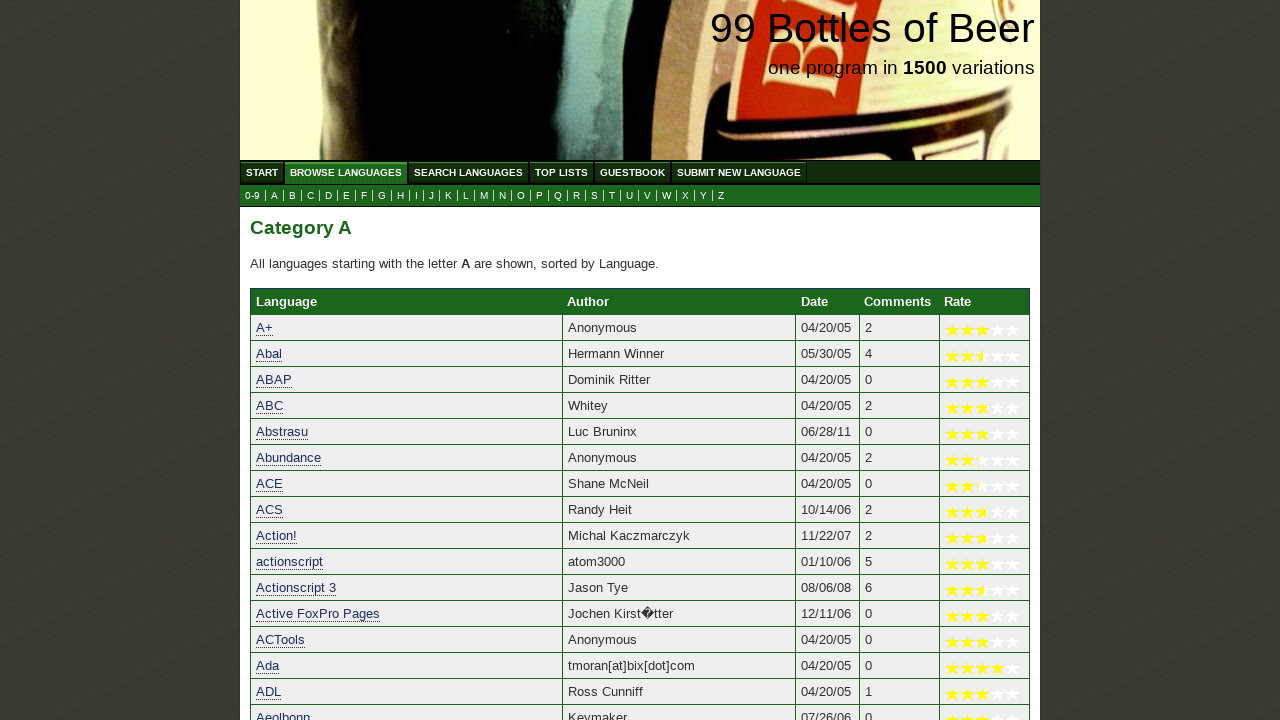

Verified Language column header is displayed
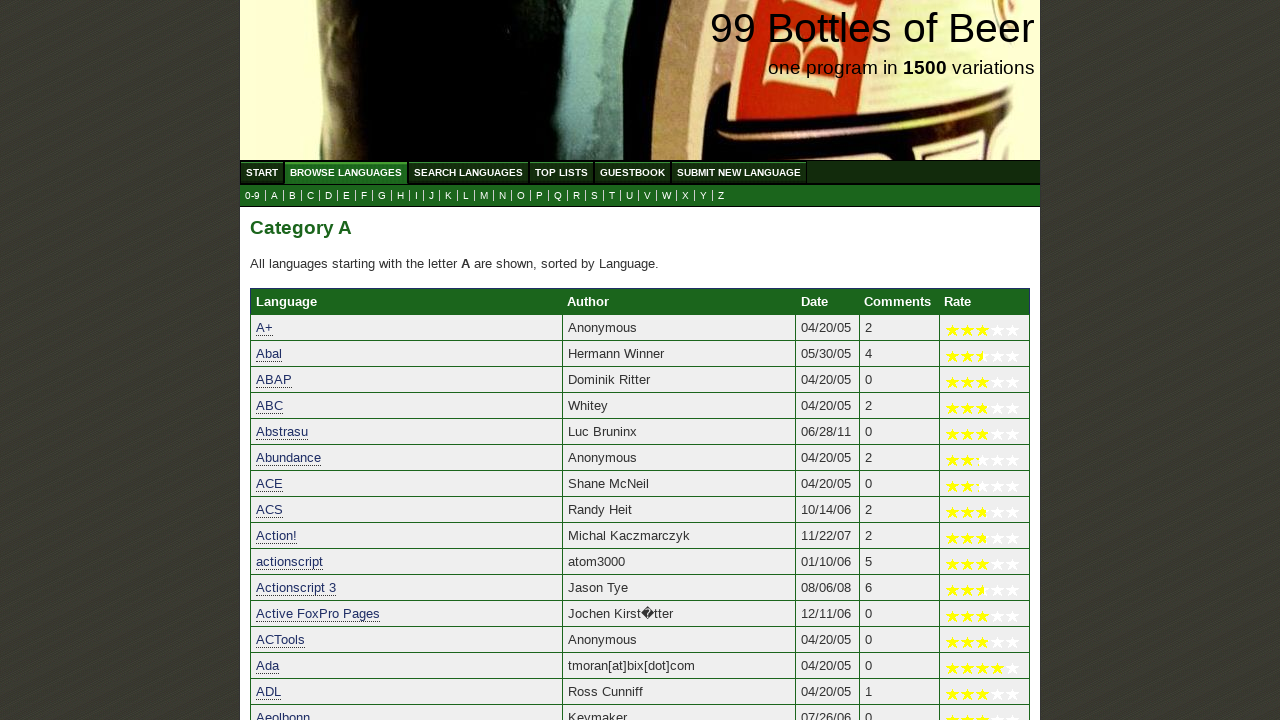

Verified Author column header is displayed
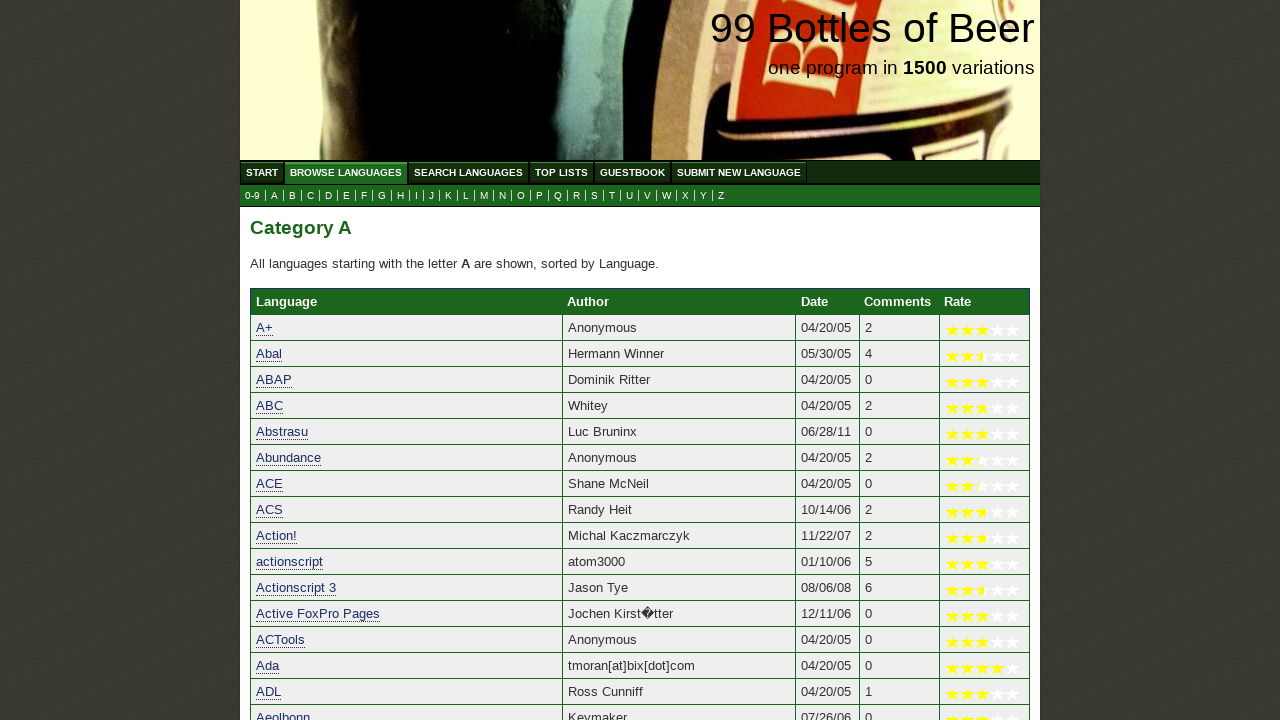

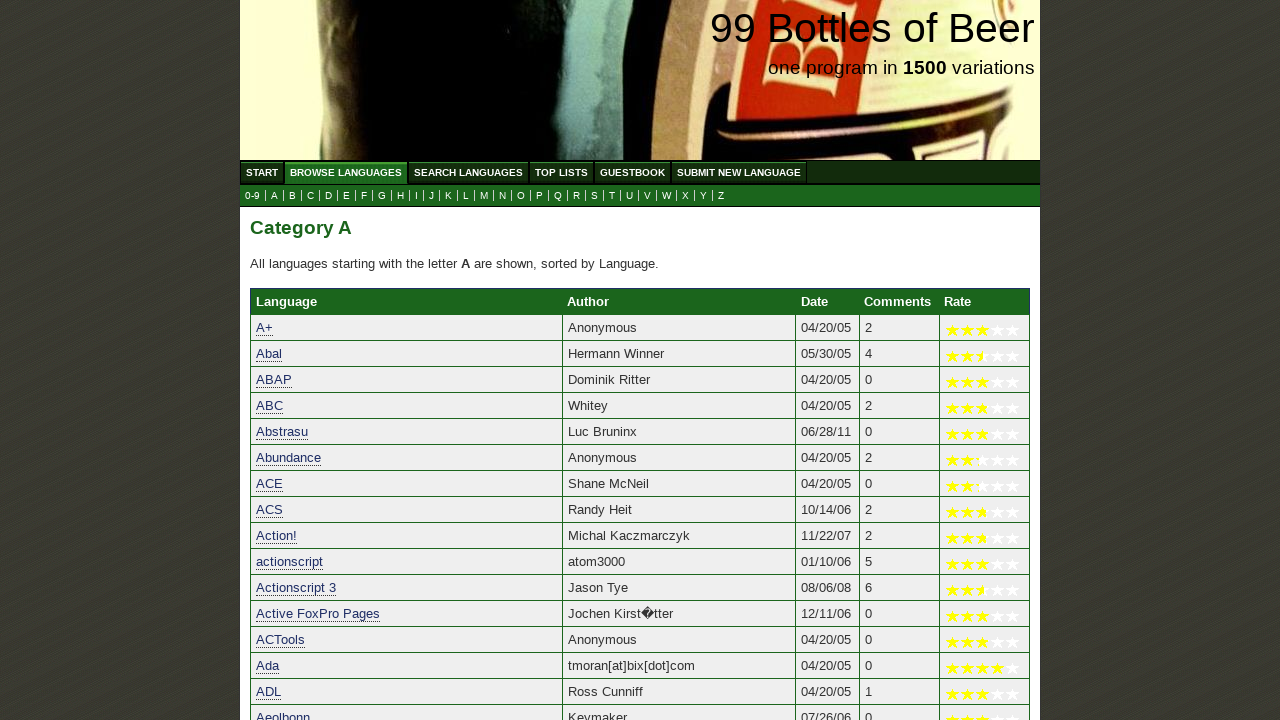